Navigates to a Latvian classifieds website, clicks on the cars category, and verifies that subcategory links are displayed

Starting URL: https://www.ss.lv

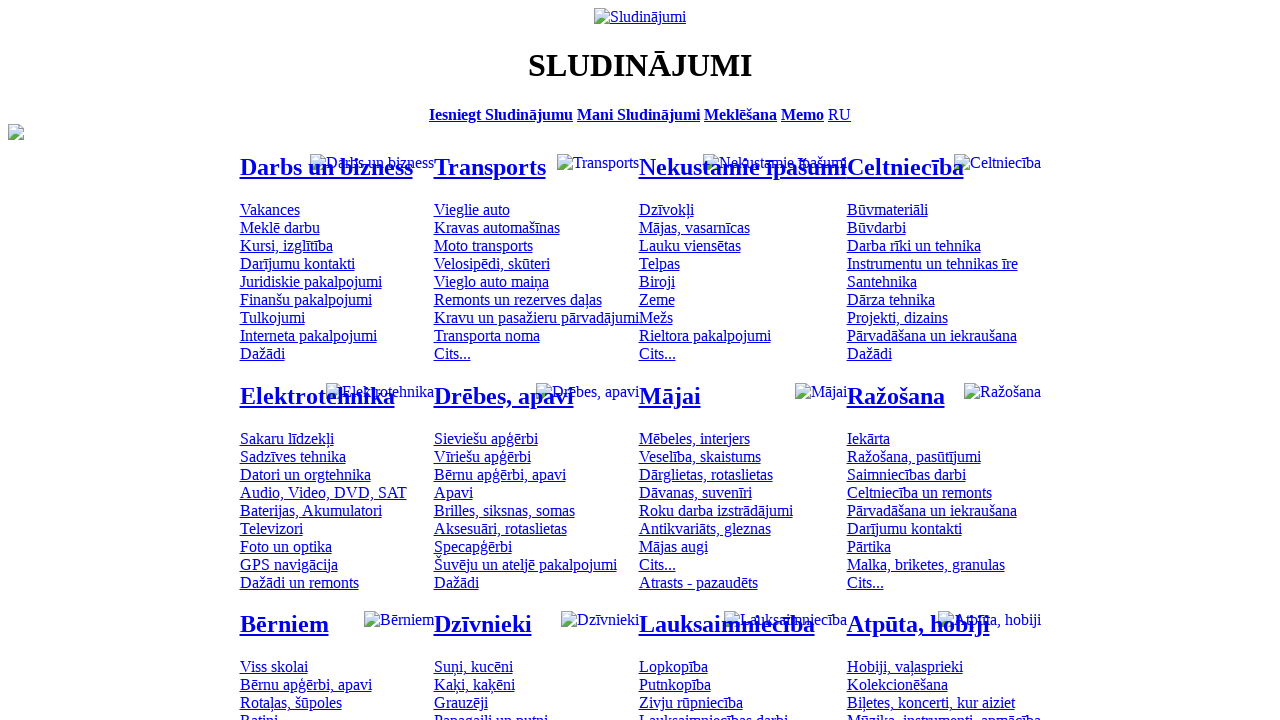

Clicked on cars (vieglie auto) category link at (472, 209) on #mtd_97
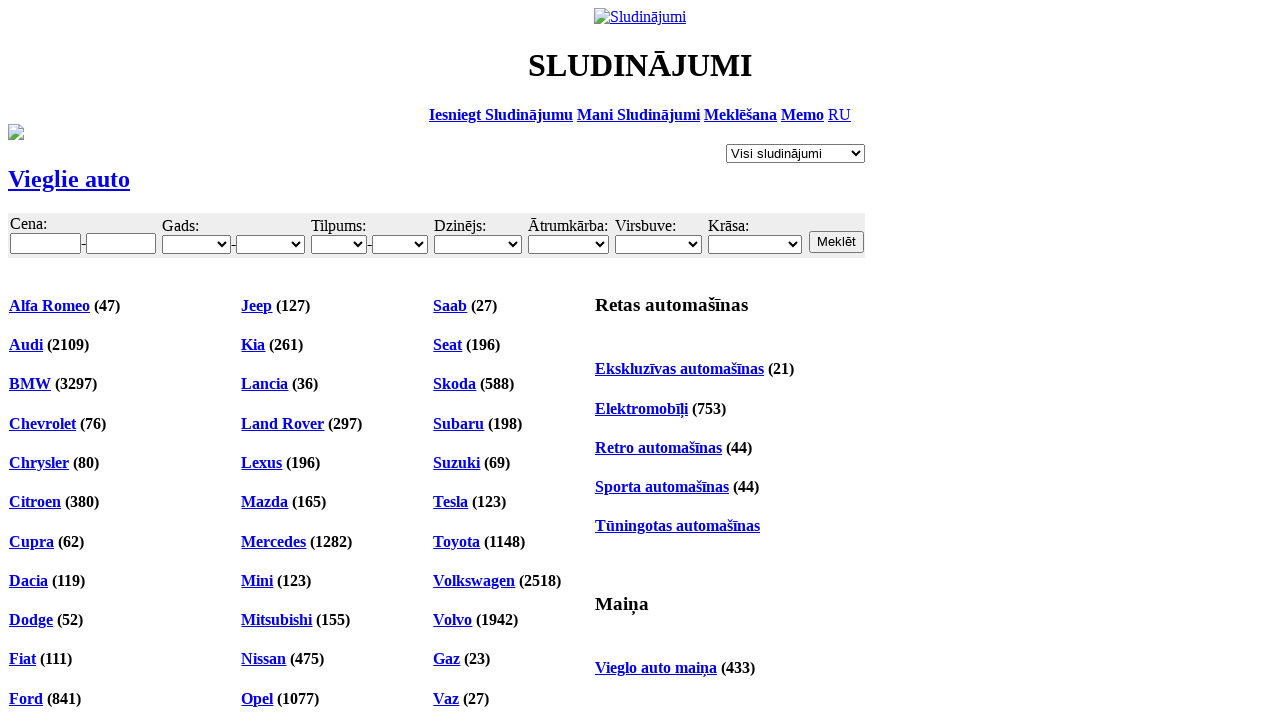

Subcategory links loaded
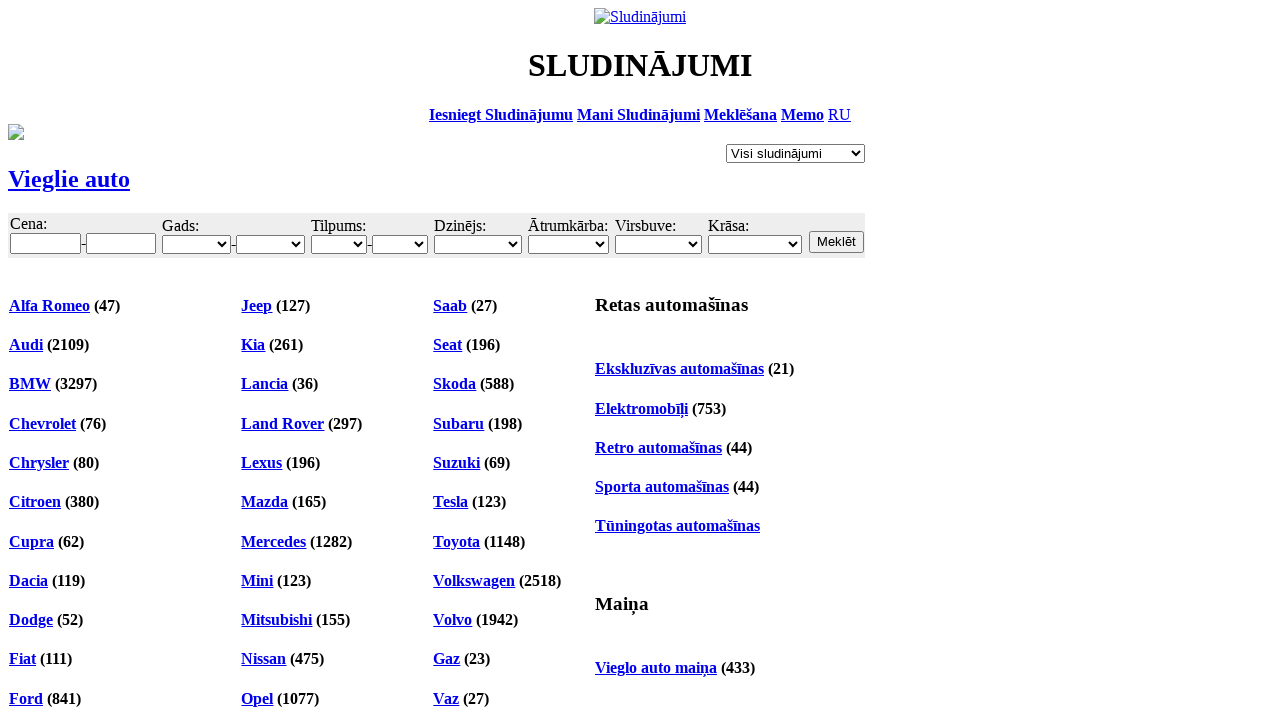

Found 55 subcategory links
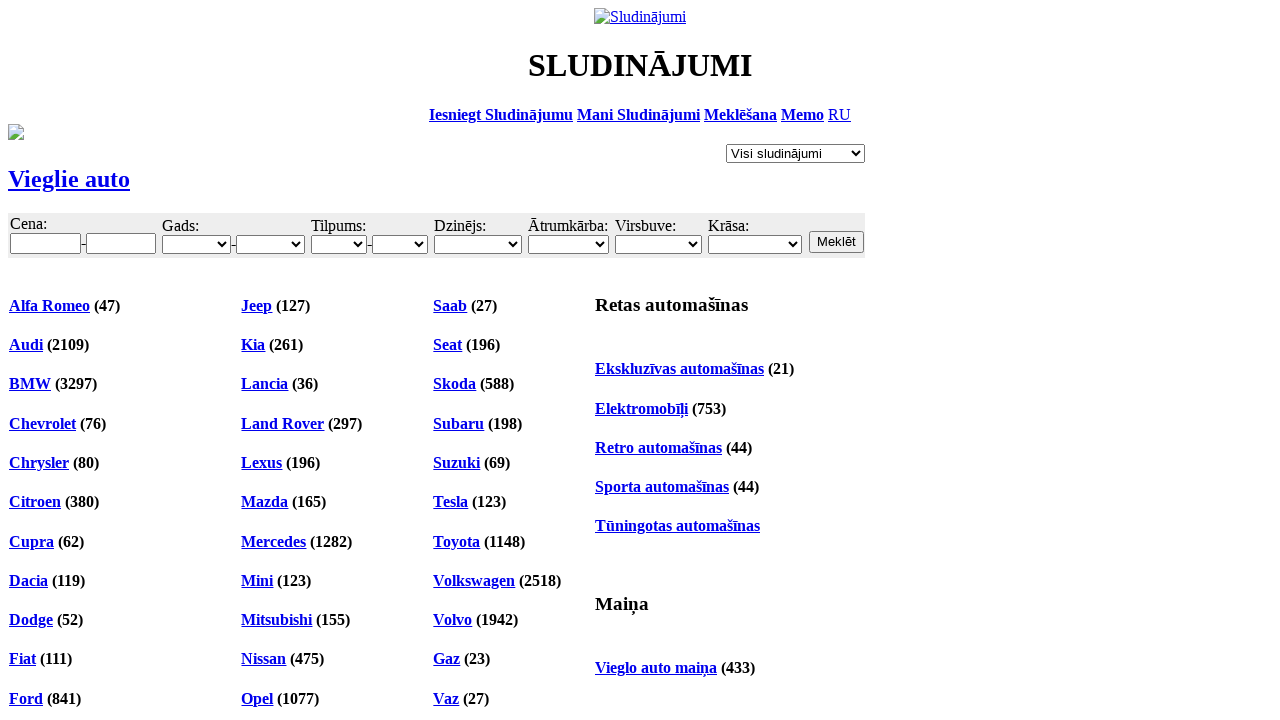

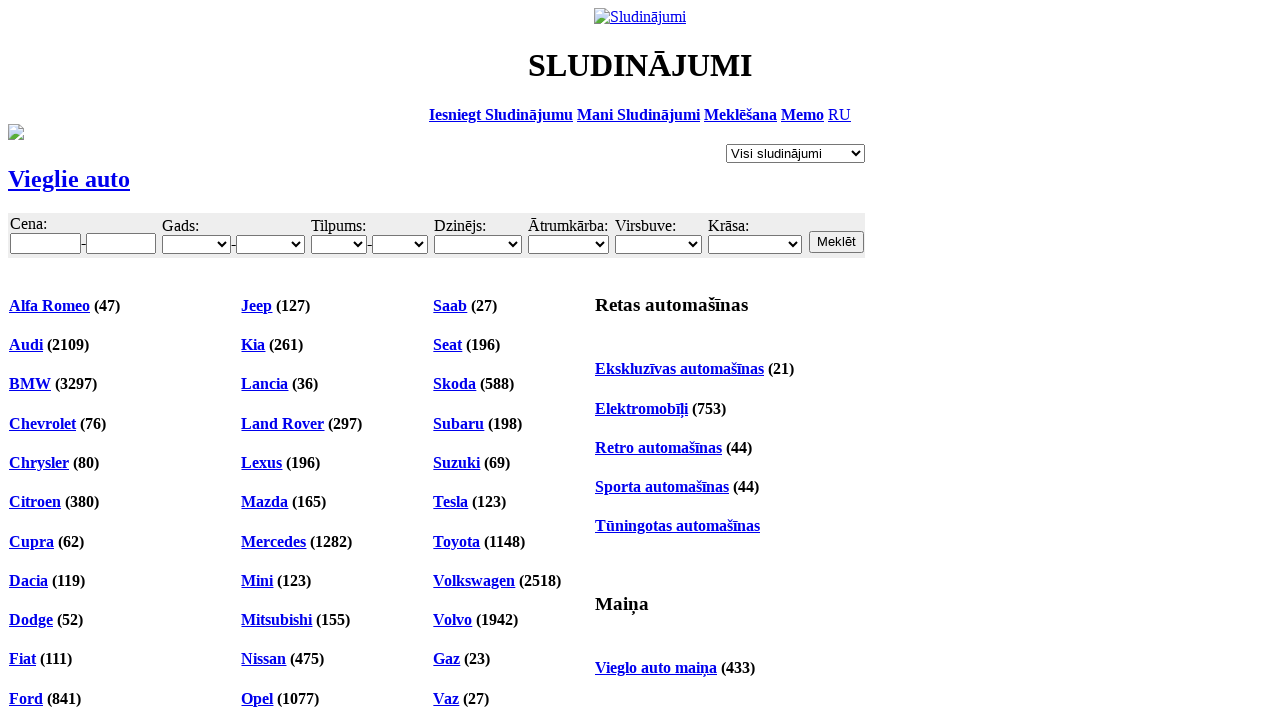